Tests datepicker functionality by clicking on the datepicker image and navigating to the next month

Starting URL: https://demo.automationtesting.in/Datepicker.html

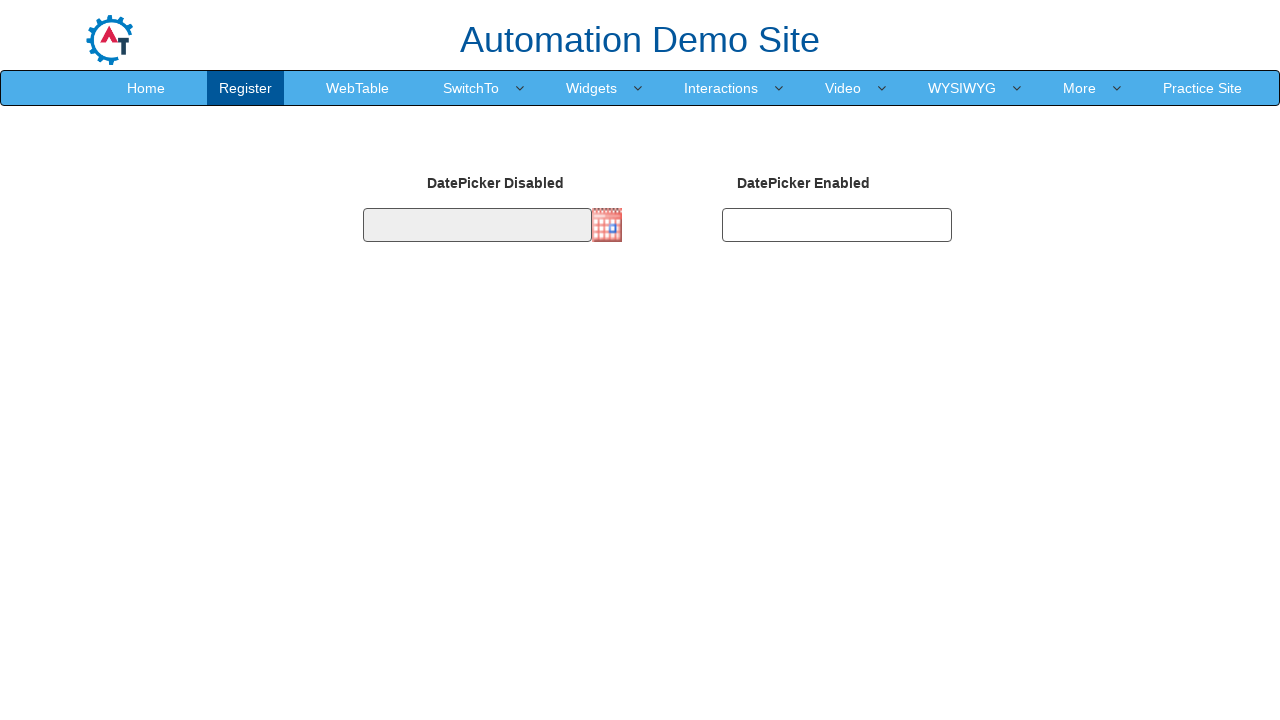

Clicked on the datepicker image to open calendar at (607, 225) on xpath=//img[@class='imgdp']
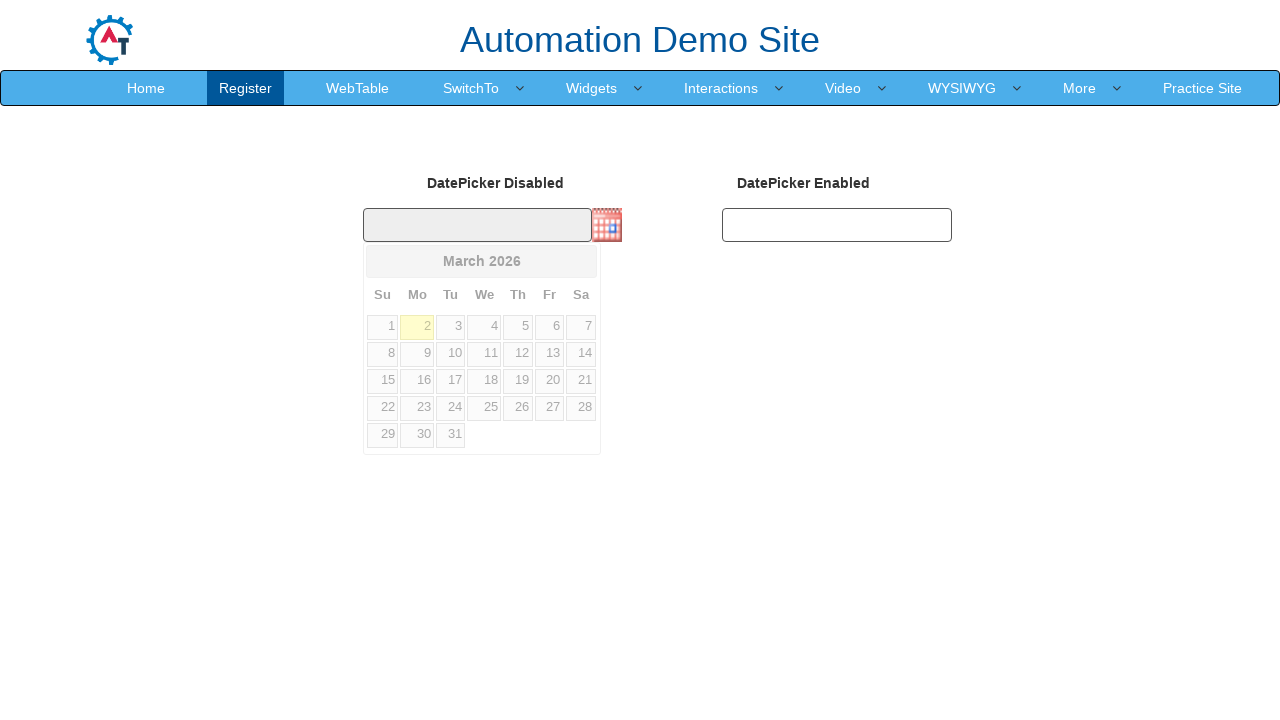

Clicked Next button to navigate to the next month at (581, 261) on xpath=//*[text()='Next']
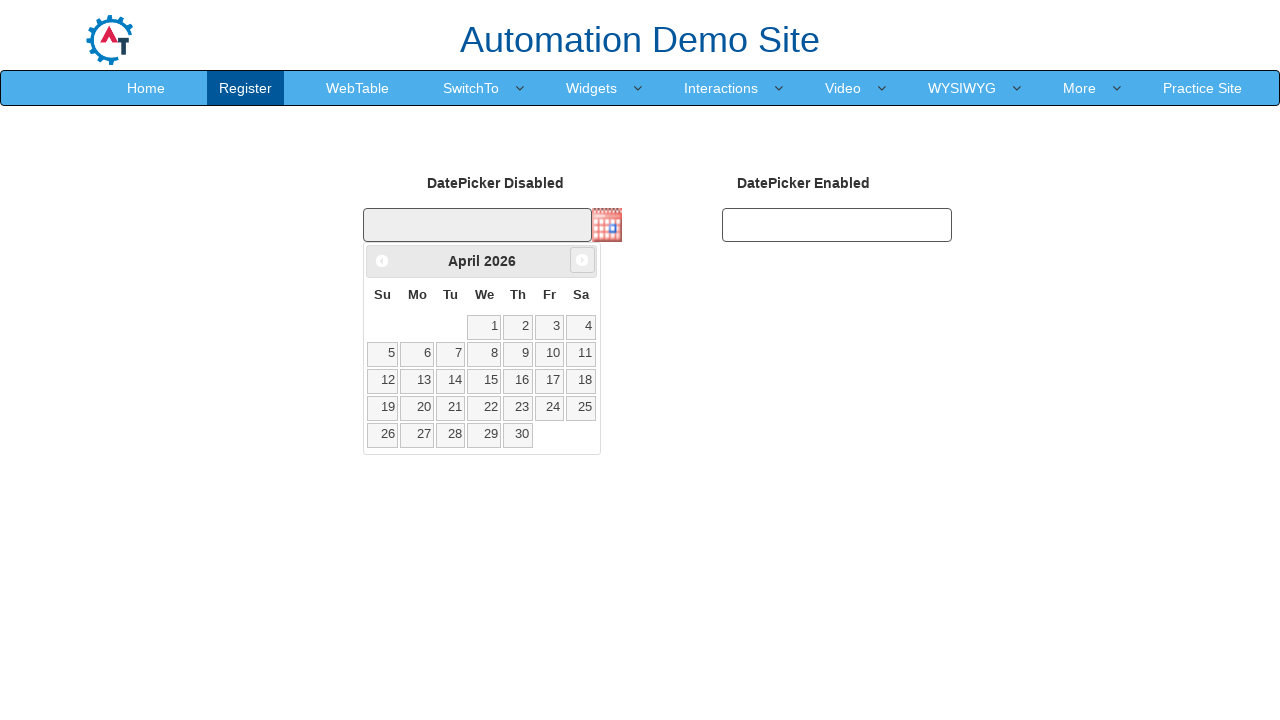

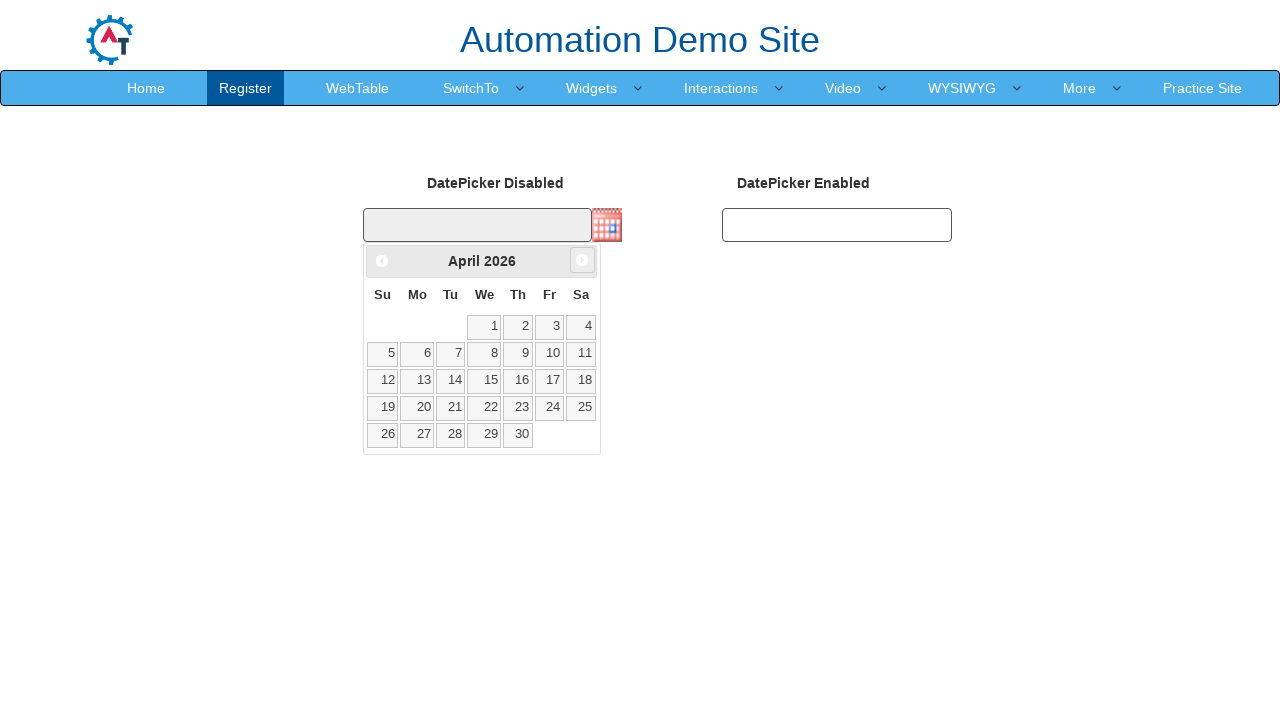